Tests the contact form submission flow by filling out all fields and handling the resulting alert message

Starting URL: https://shopdemo.fatfreeshop.com/

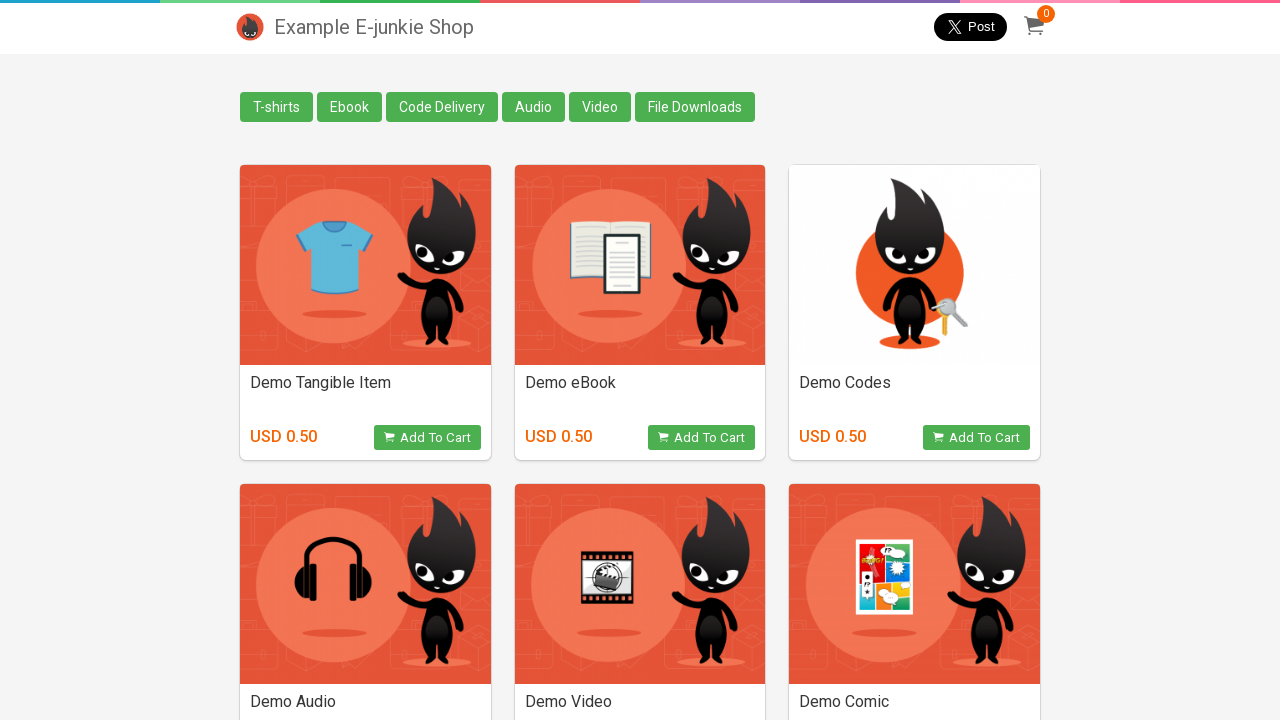

Clicked on Contact Us link at (250, 690) on text=' Contact Us'
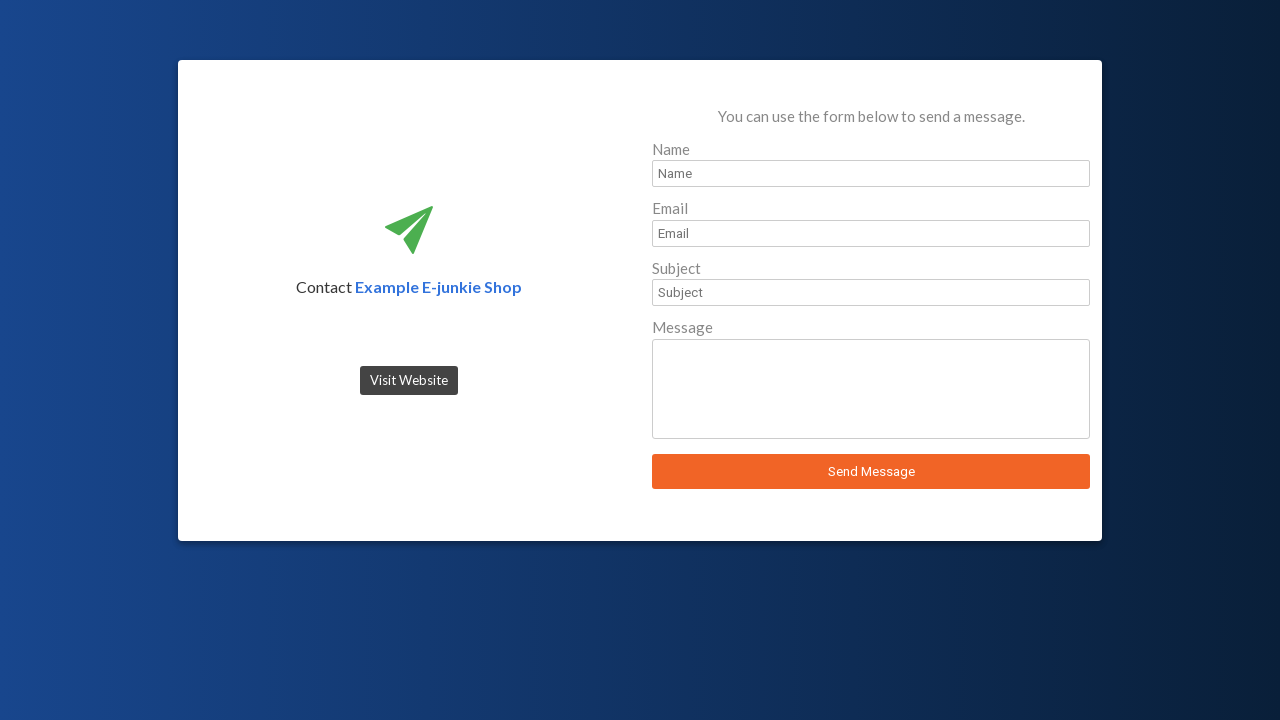

Filled sender name field with 'nemesis' on #sender_name
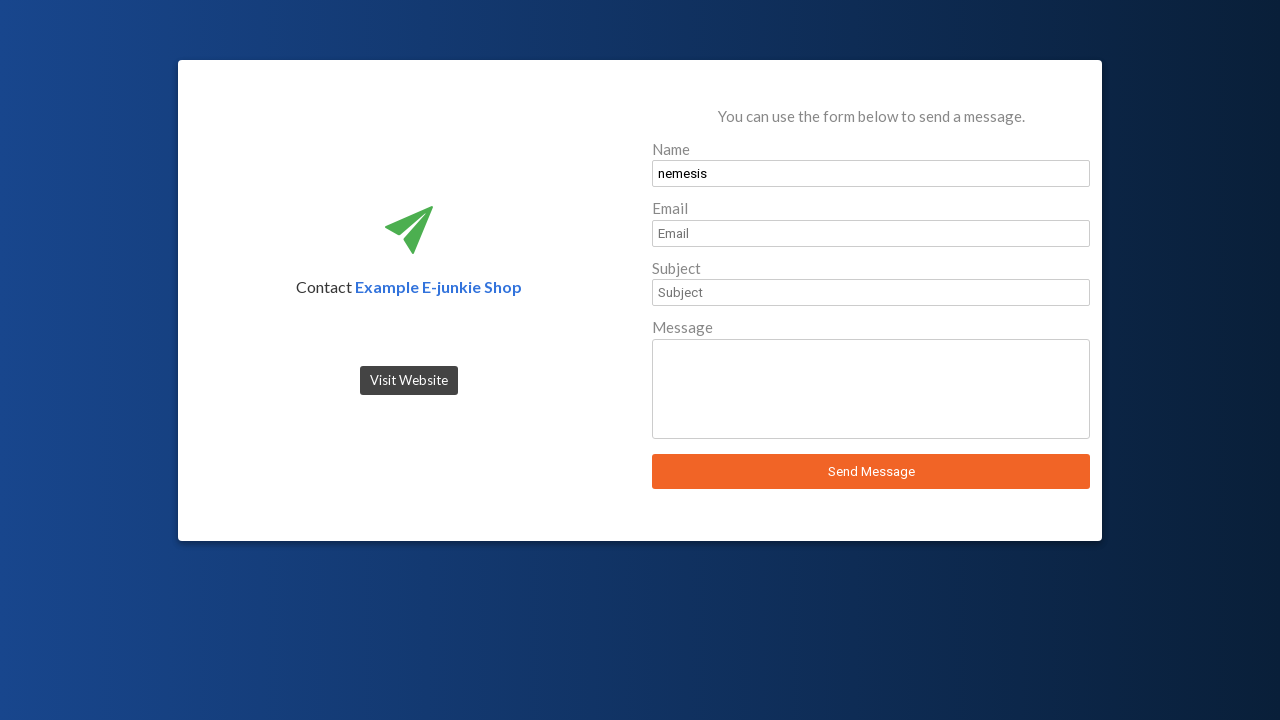

Filled sender email field with 'Deneme@gmail.com' on #sender_email
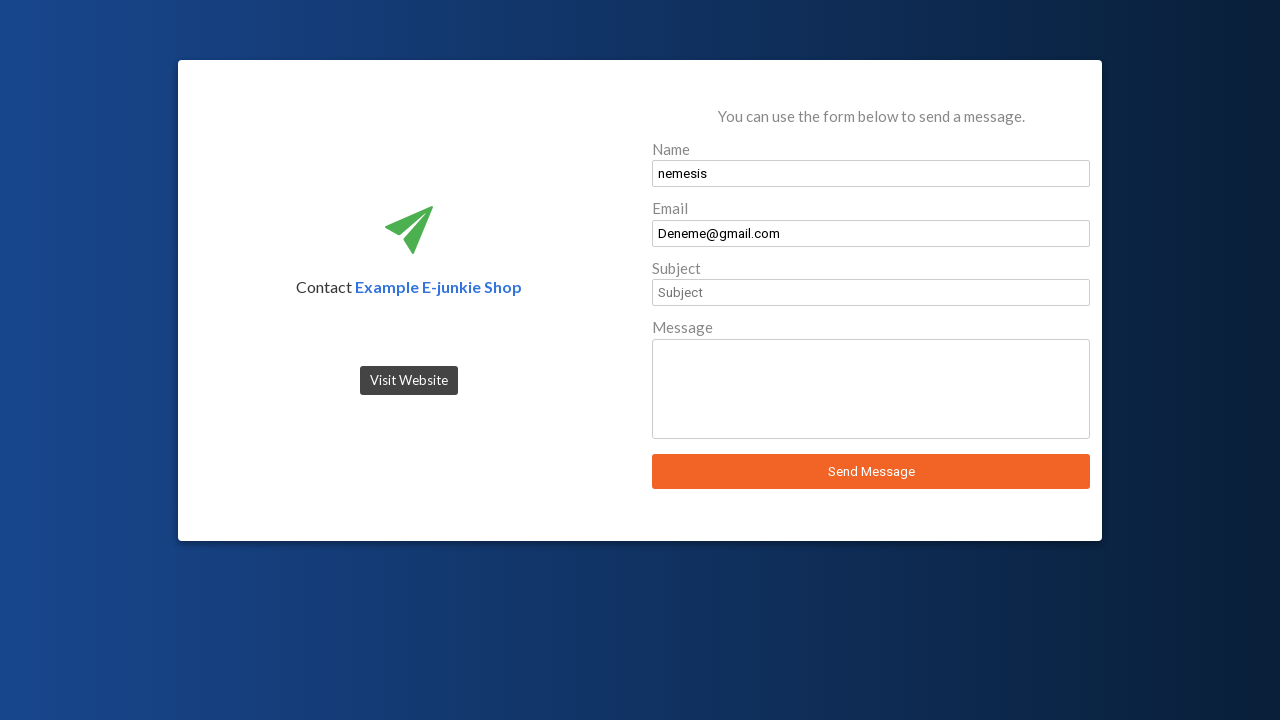

Filled subject field with 'konuBasligi' on #sender_subject
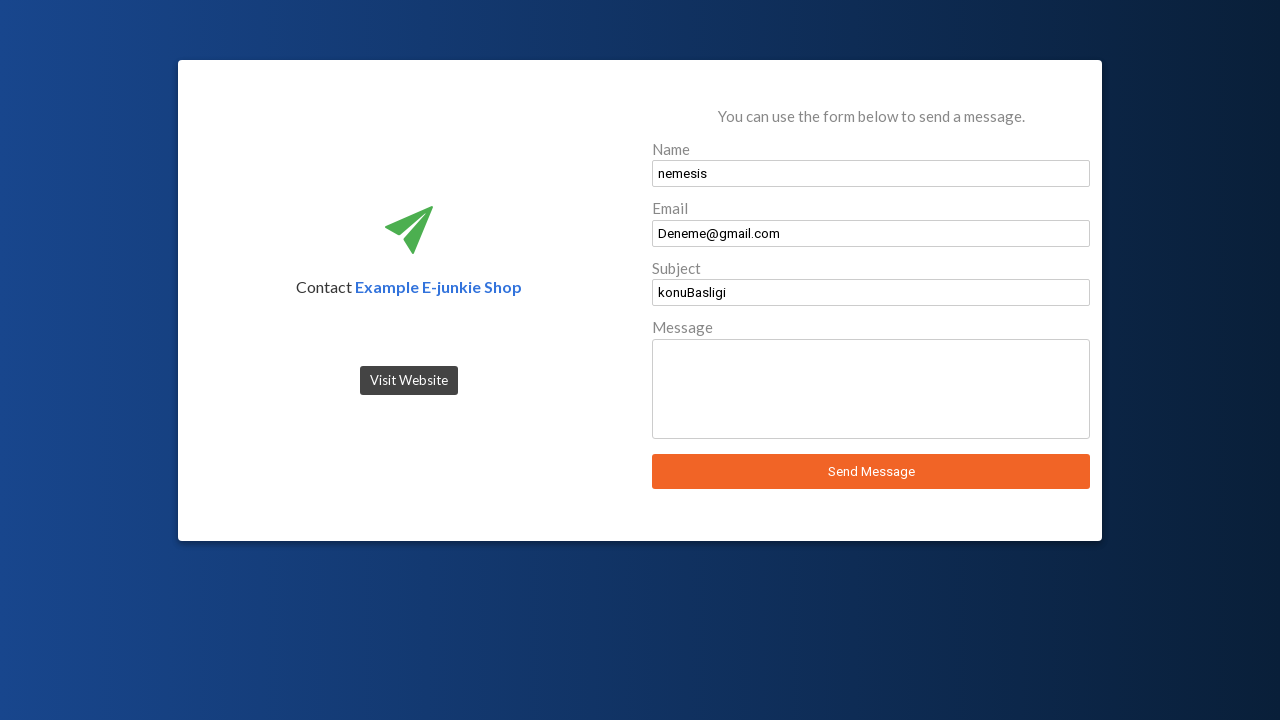

Filled message field with 'HataMesaji' on #sender_message
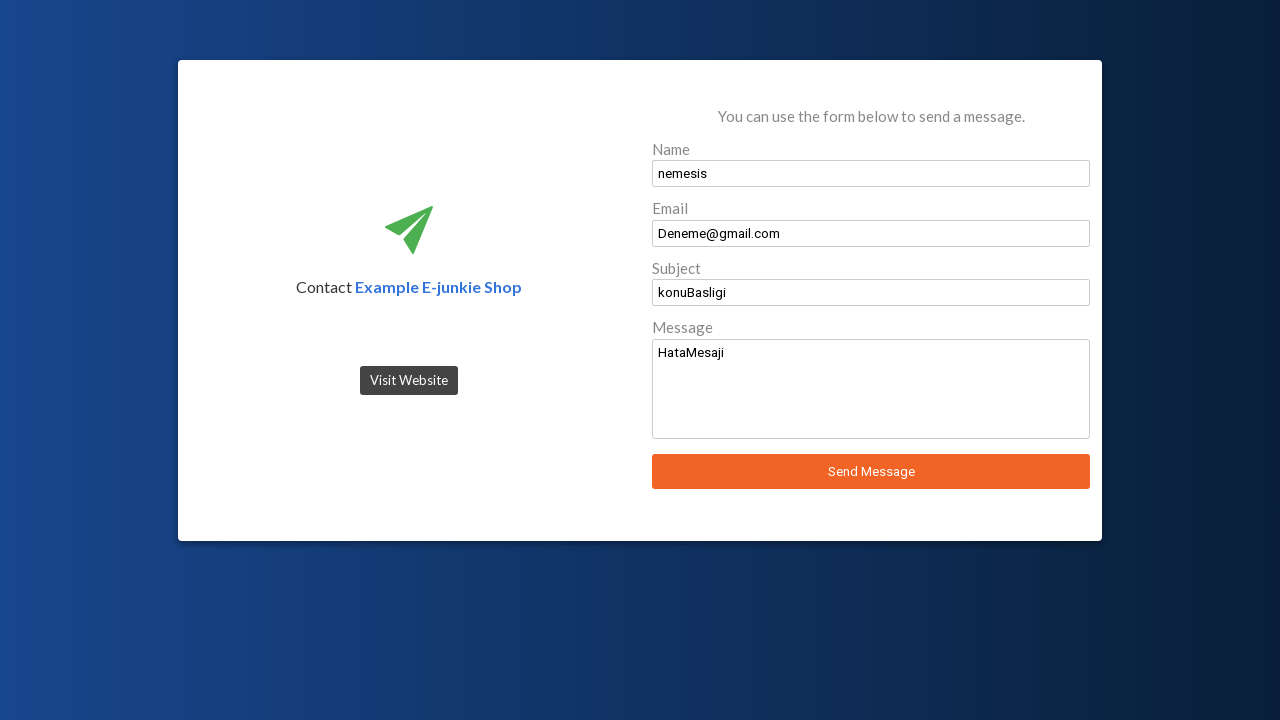

Clicked Send Message button at (871, 472) on #send_message_button
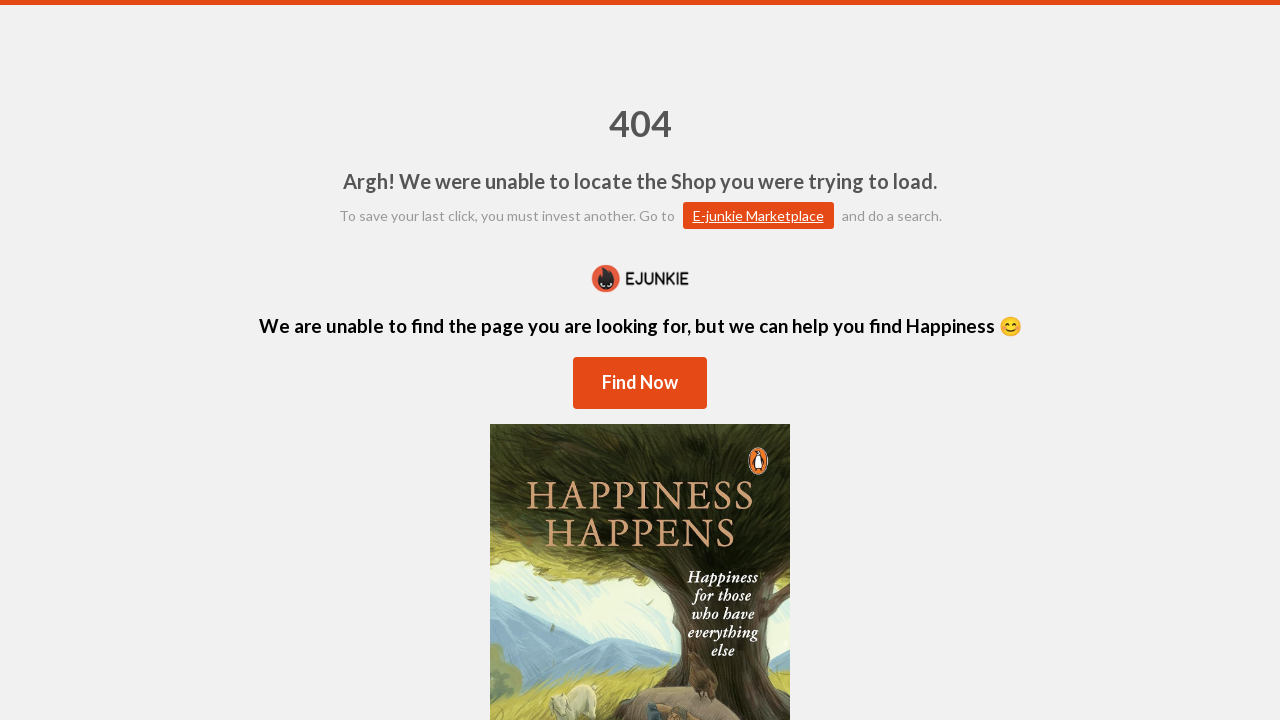

Alert dialog handler configured to accept alerts
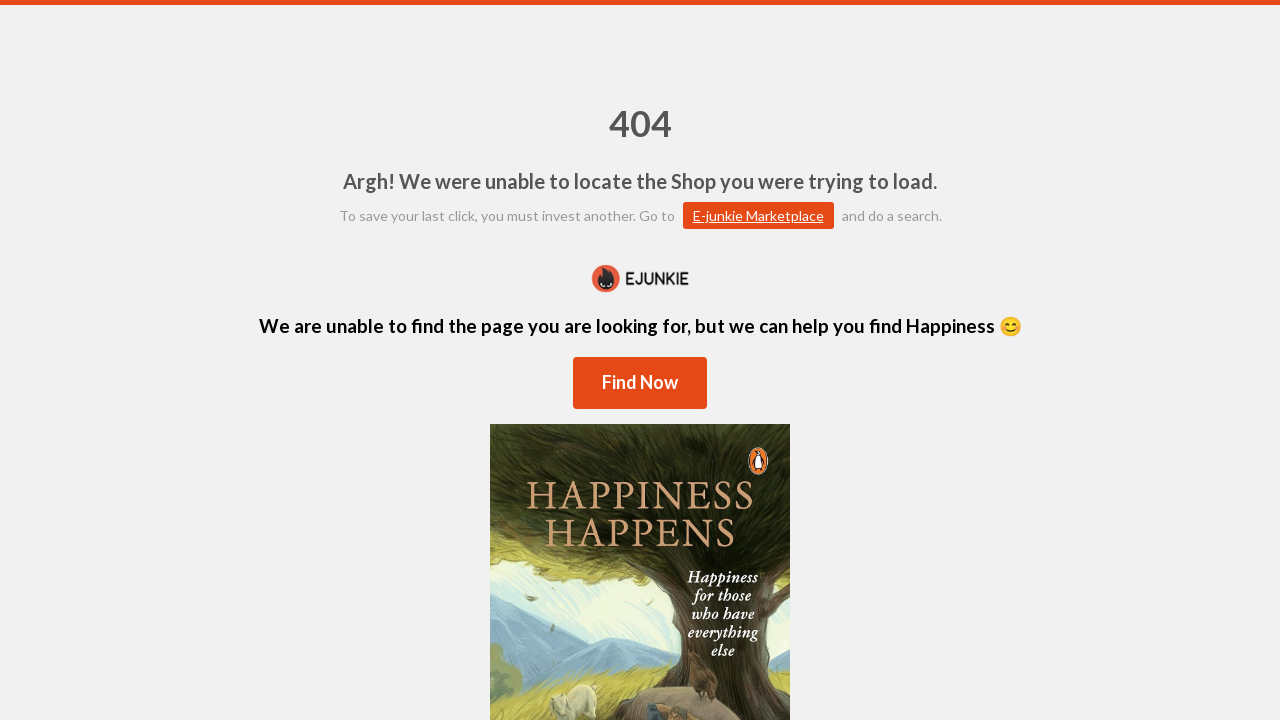

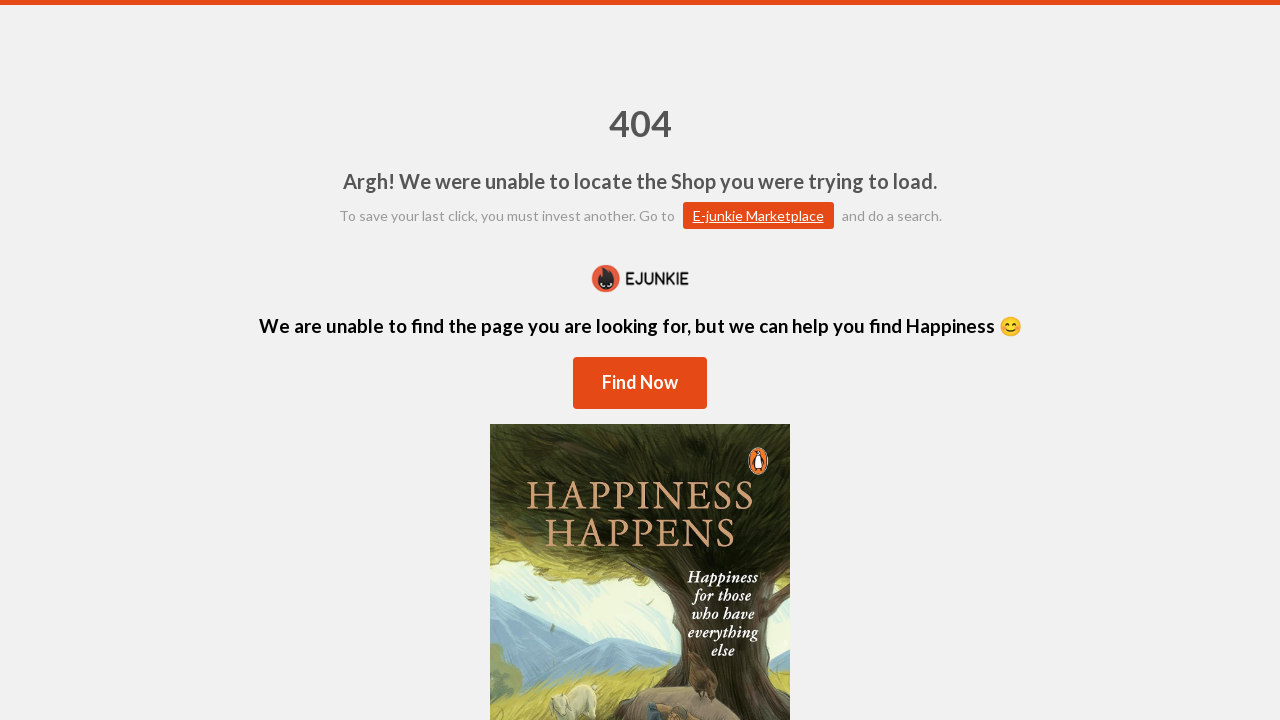